Tests the Add/Remove Elements functionality by adding an element, then deleting it to verify the delete button disappears

Starting URL: http://the-internet.herokuapp.com/

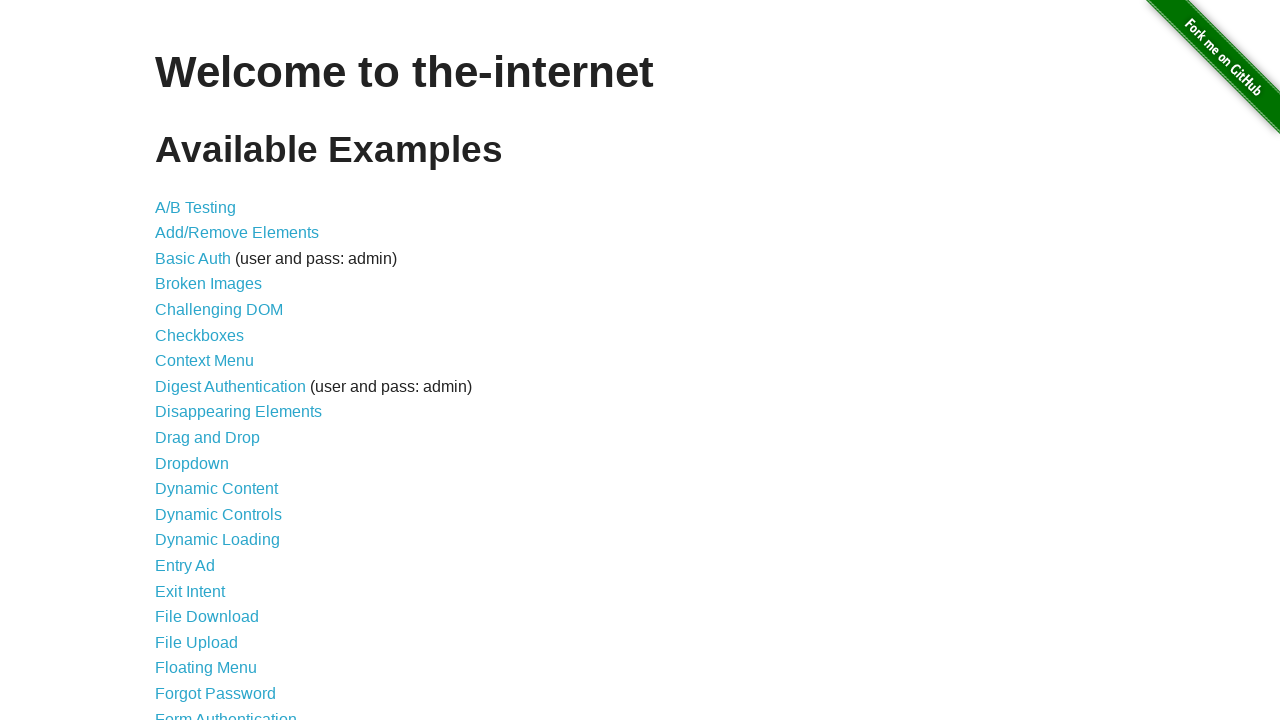

Clicked on Add/Remove Elements link at (237, 233) on text='Add/Remove Elements'
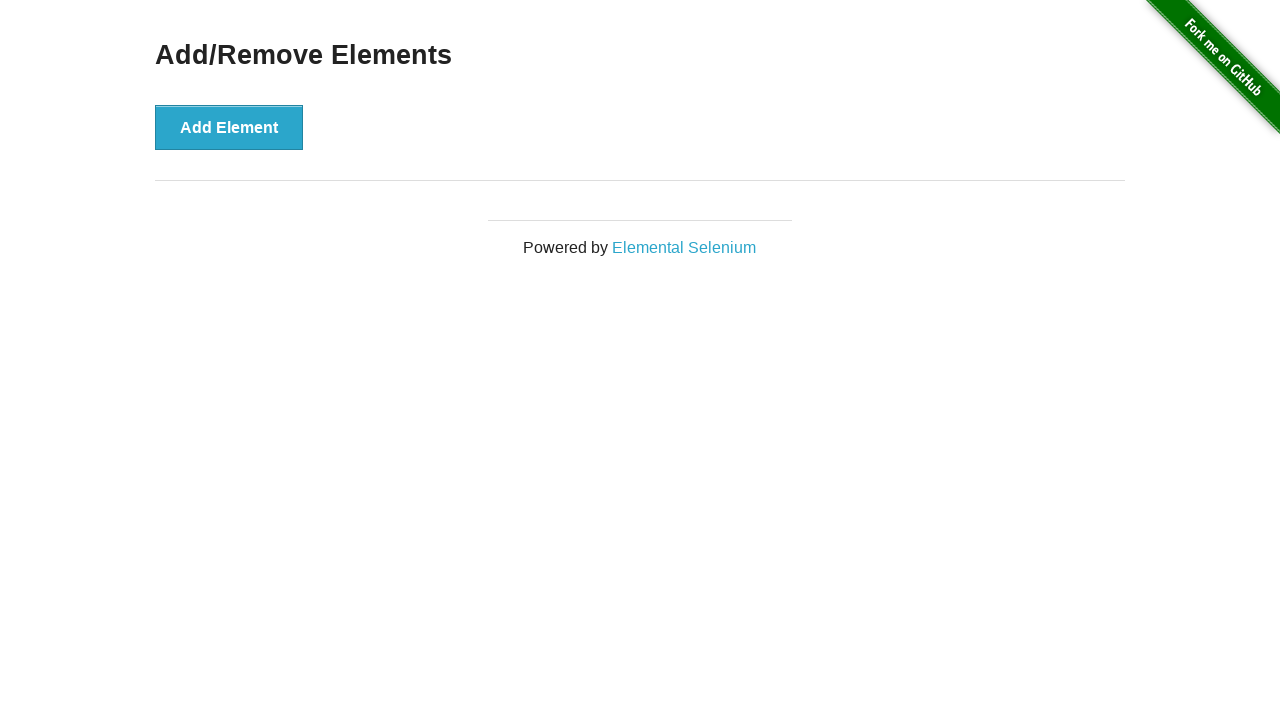

Clicked on Add Element button to create a new element at (229, 127) on text='Add Element'
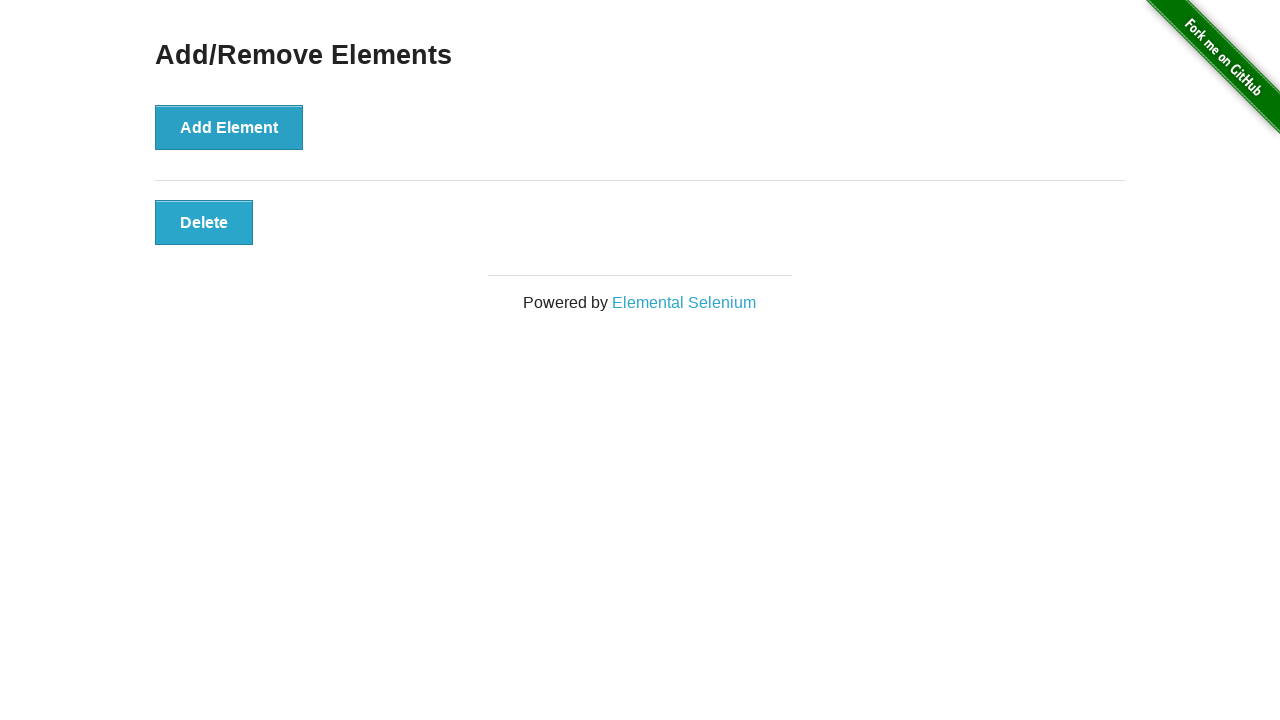

Clicked on Delete button to remove the added element at (204, 222) on button.added-manually
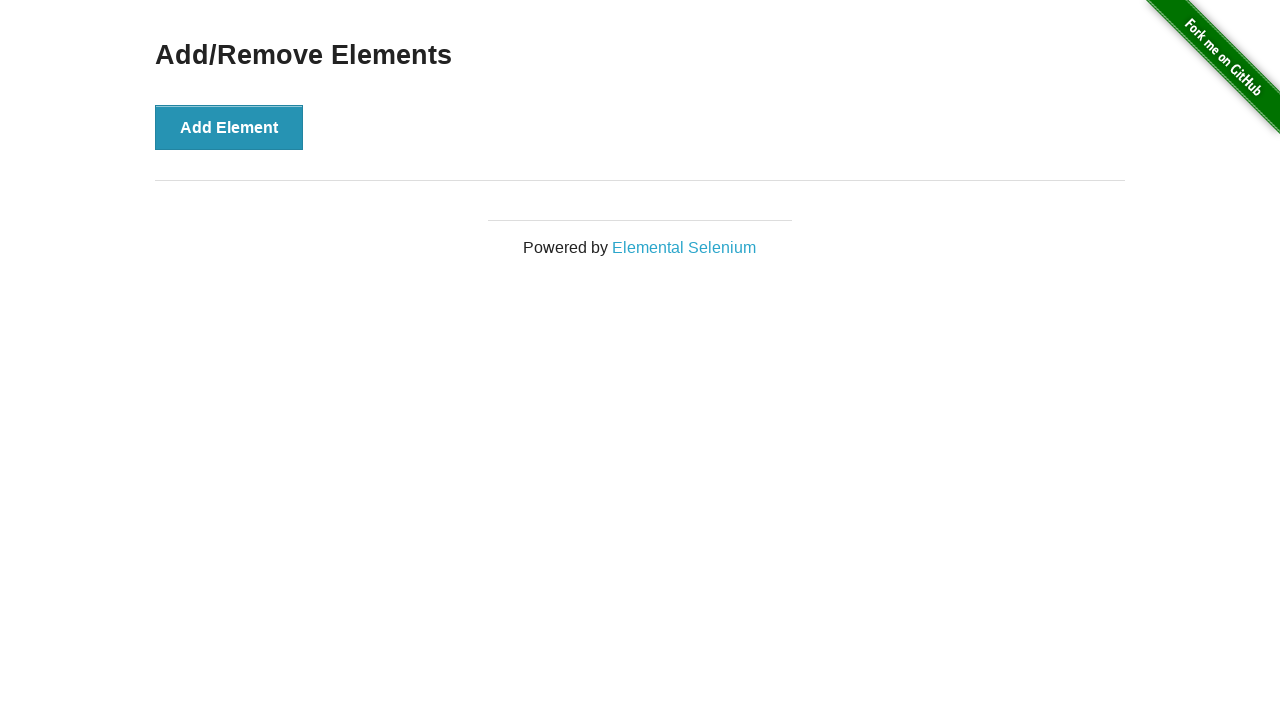

Verified that the Delete button has disappeared from the page
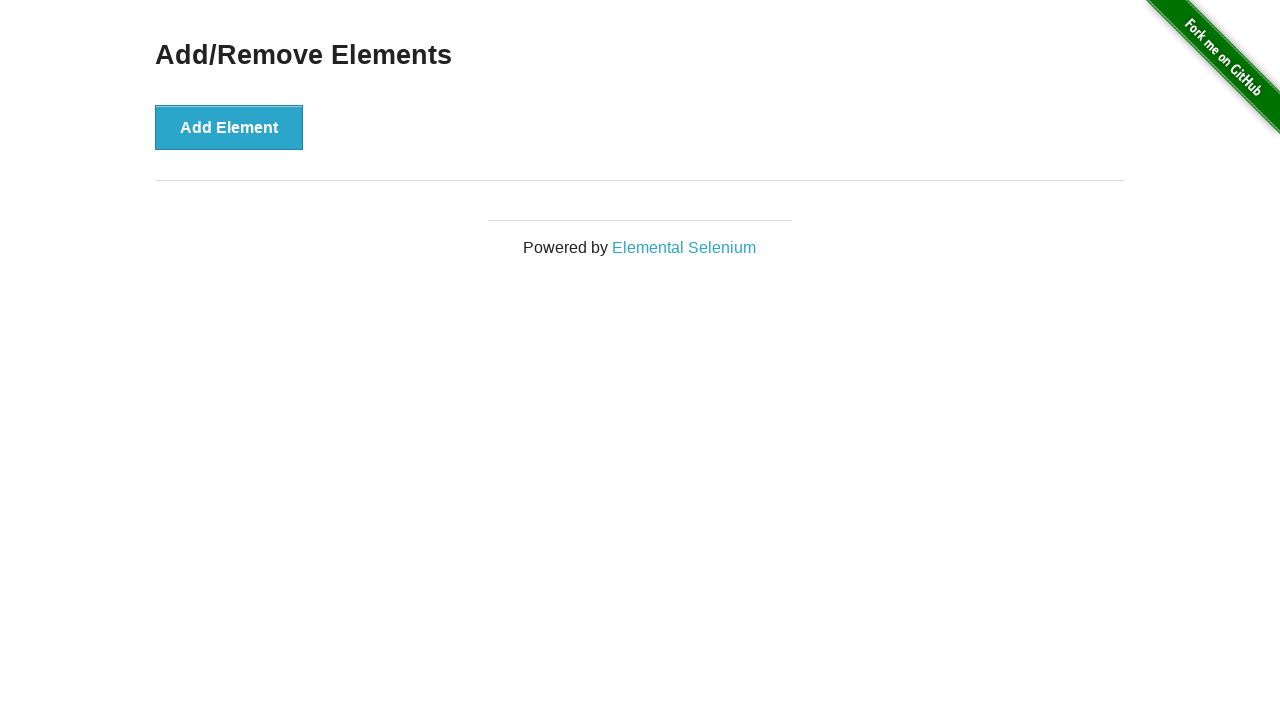

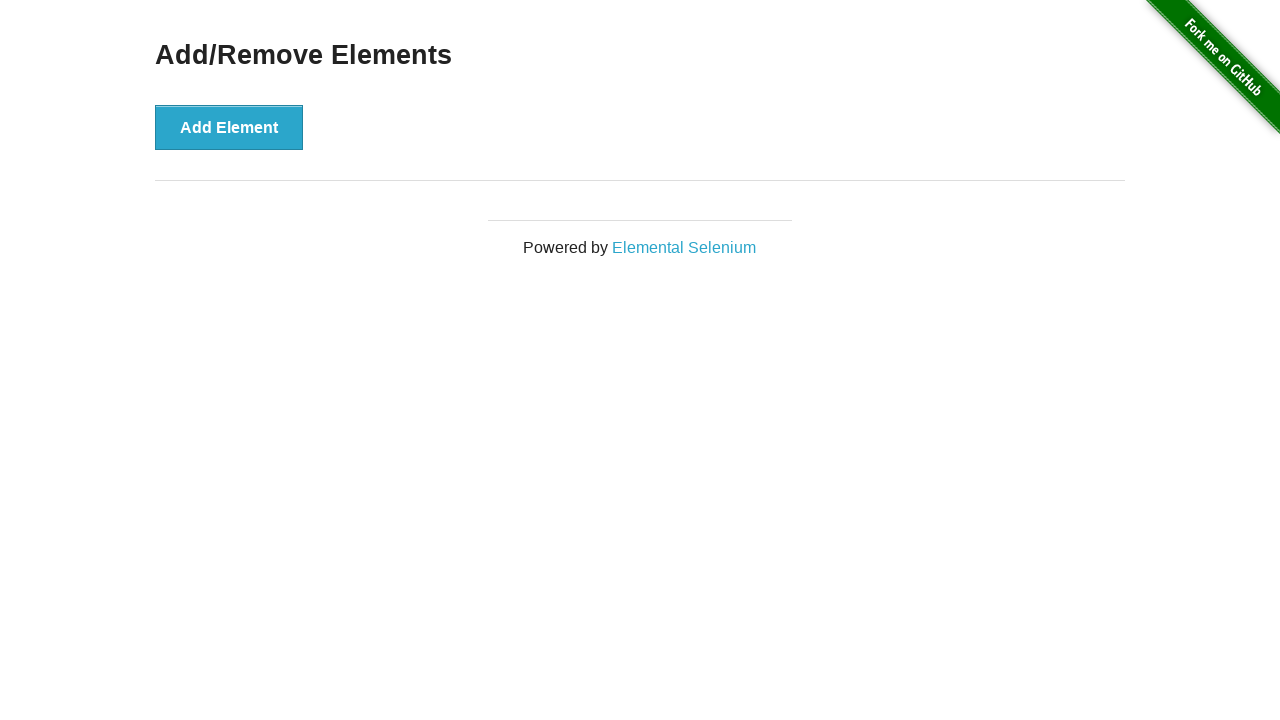